Tests registration form submission on page 1 by filling first name, last name, and email fields, then verifying successful registration message

Starting URL: https://suninjuly.github.io/registration1.html

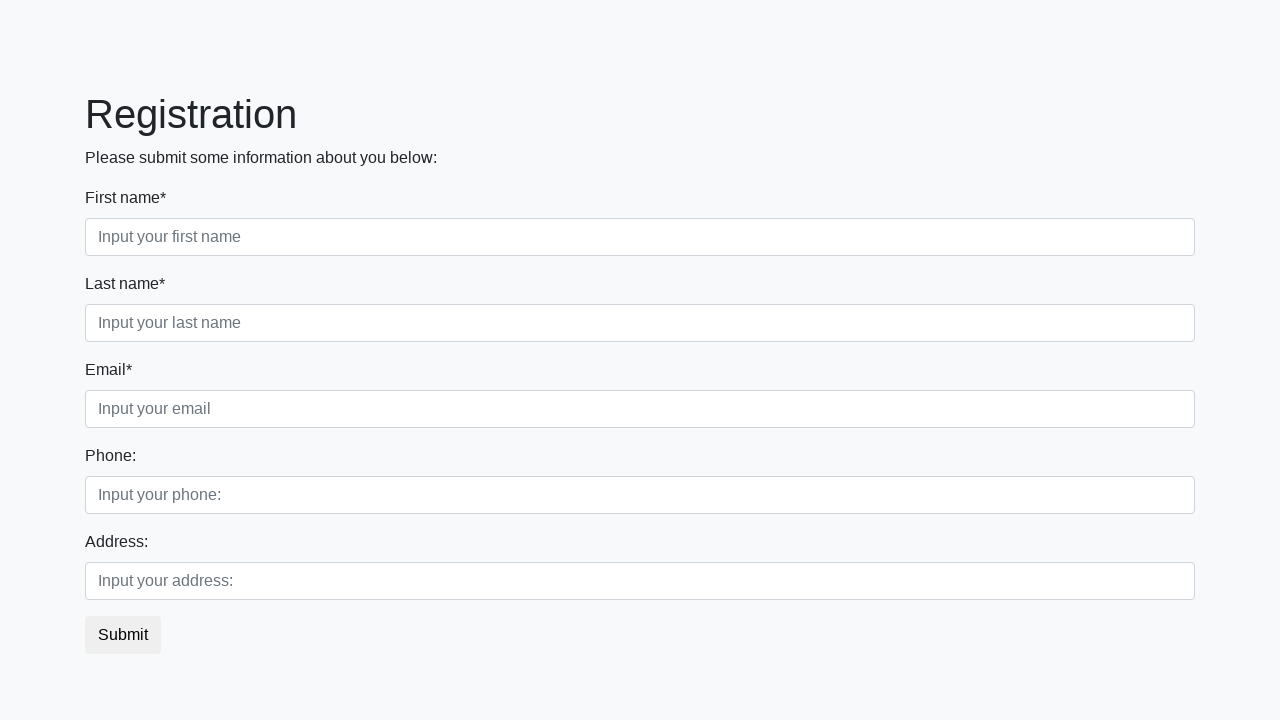

Filled first name field with 'Ivan' on //label[text()='First name*']/following-sibling::input
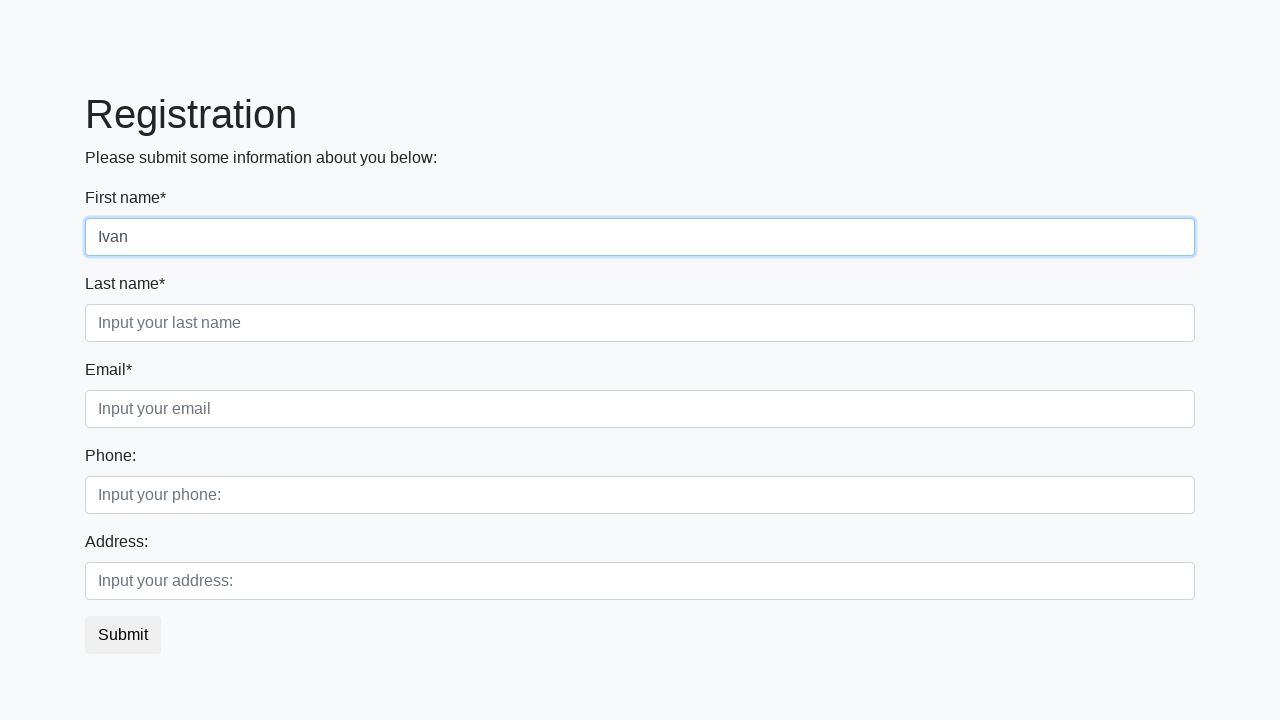

Filled last name field with 'Petrov' on //label[text()='Last name*']/following-sibling::input
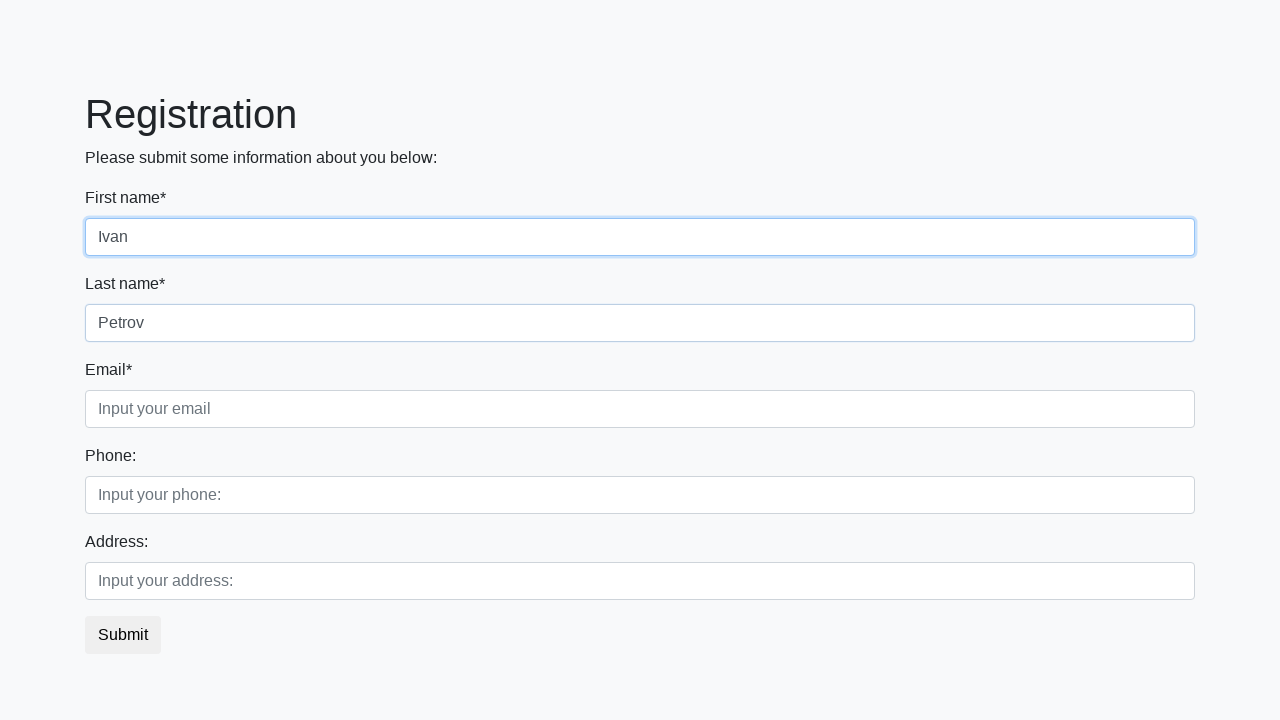

Filled email field with 'test.user@example.com' on //label[text()='Email*']/following-sibling::input
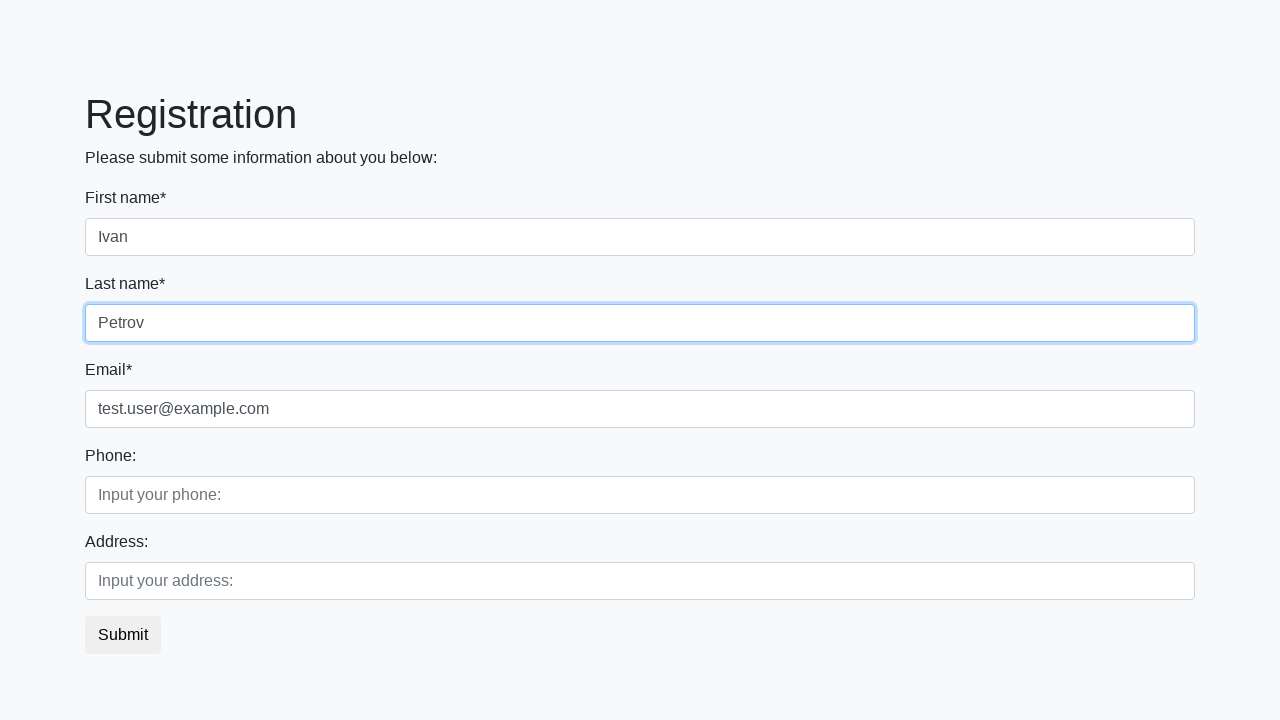

Clicked submit button to register at (123, 635) on button.btn
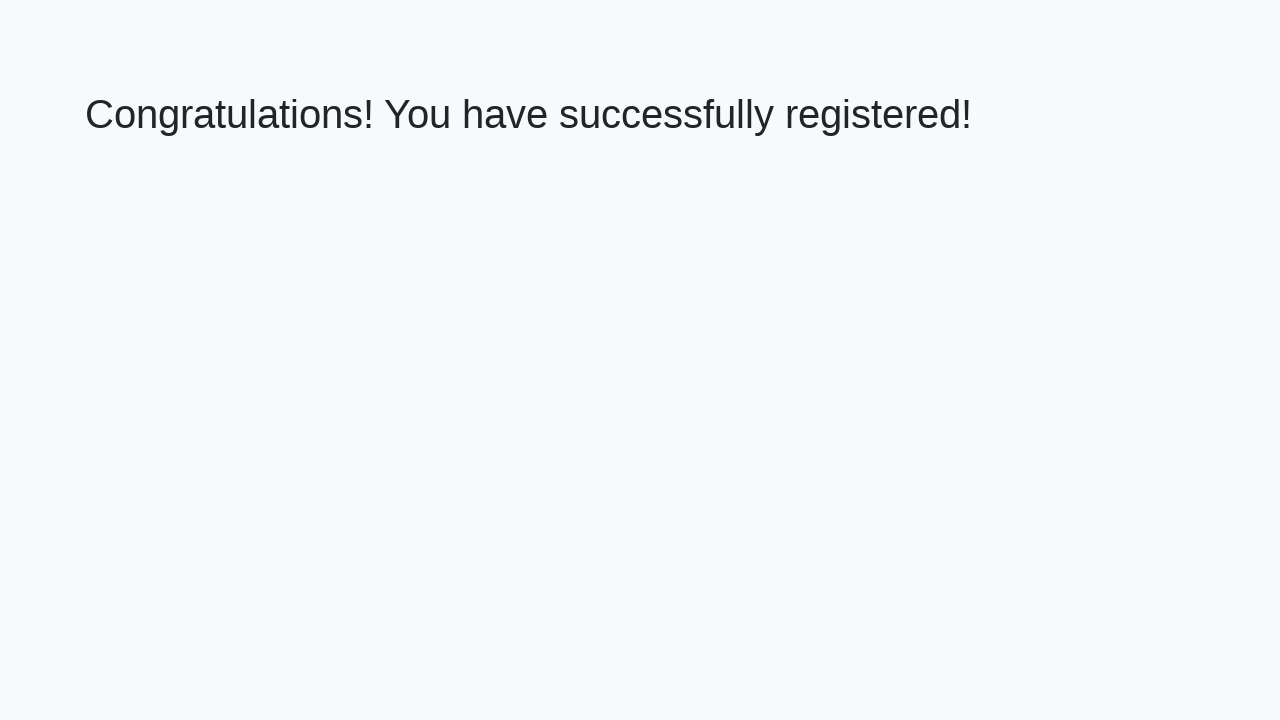

Success message heading appeared
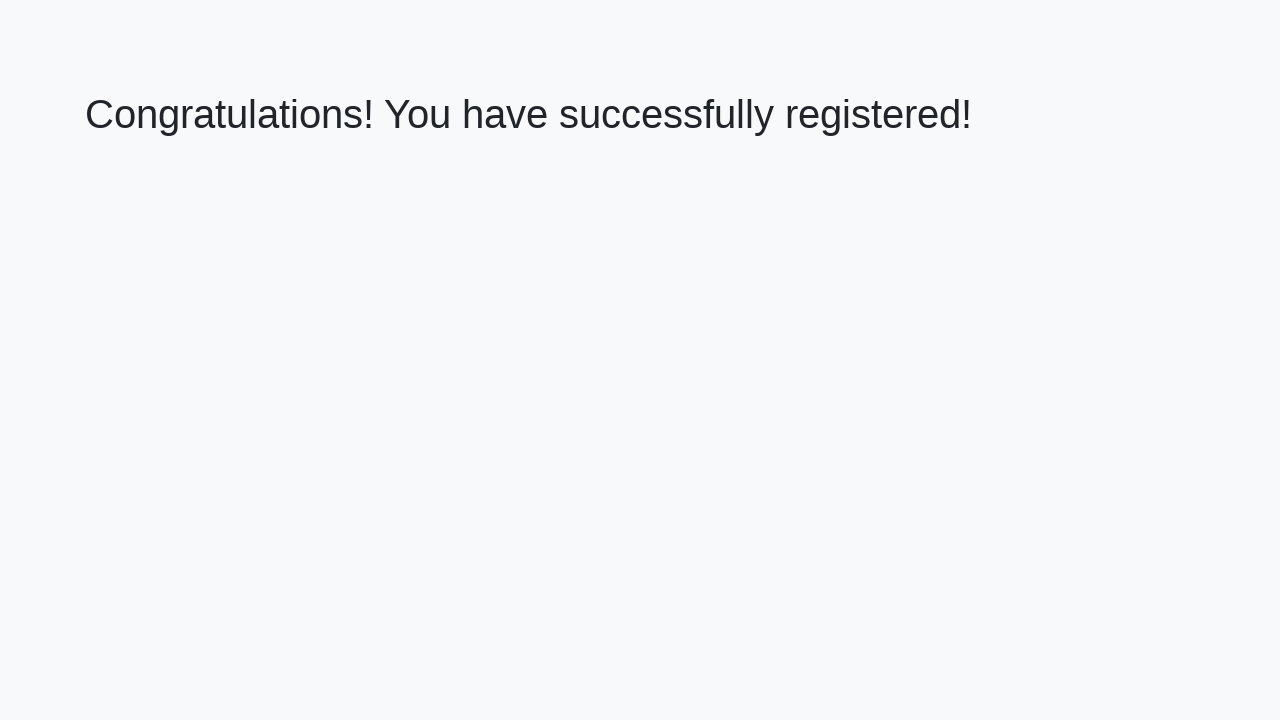

Retrieved success message text
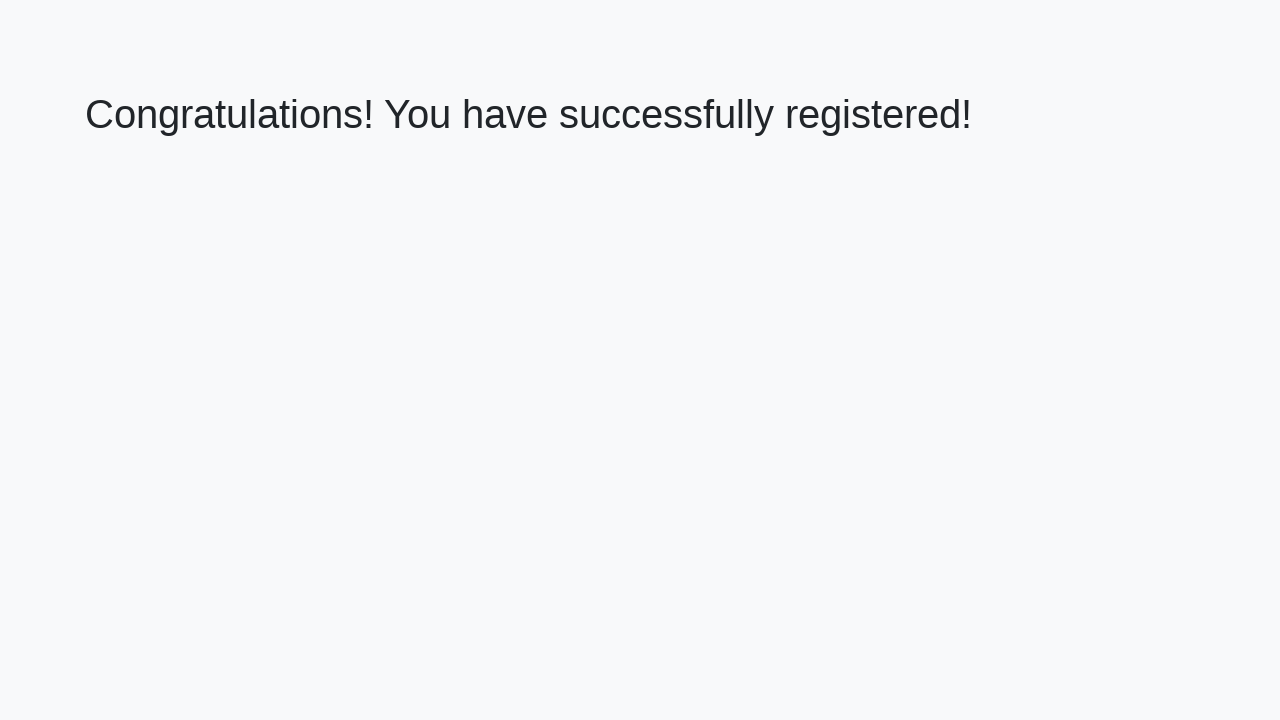

Verified success message: 'Congratulations! You have successfully registered!'
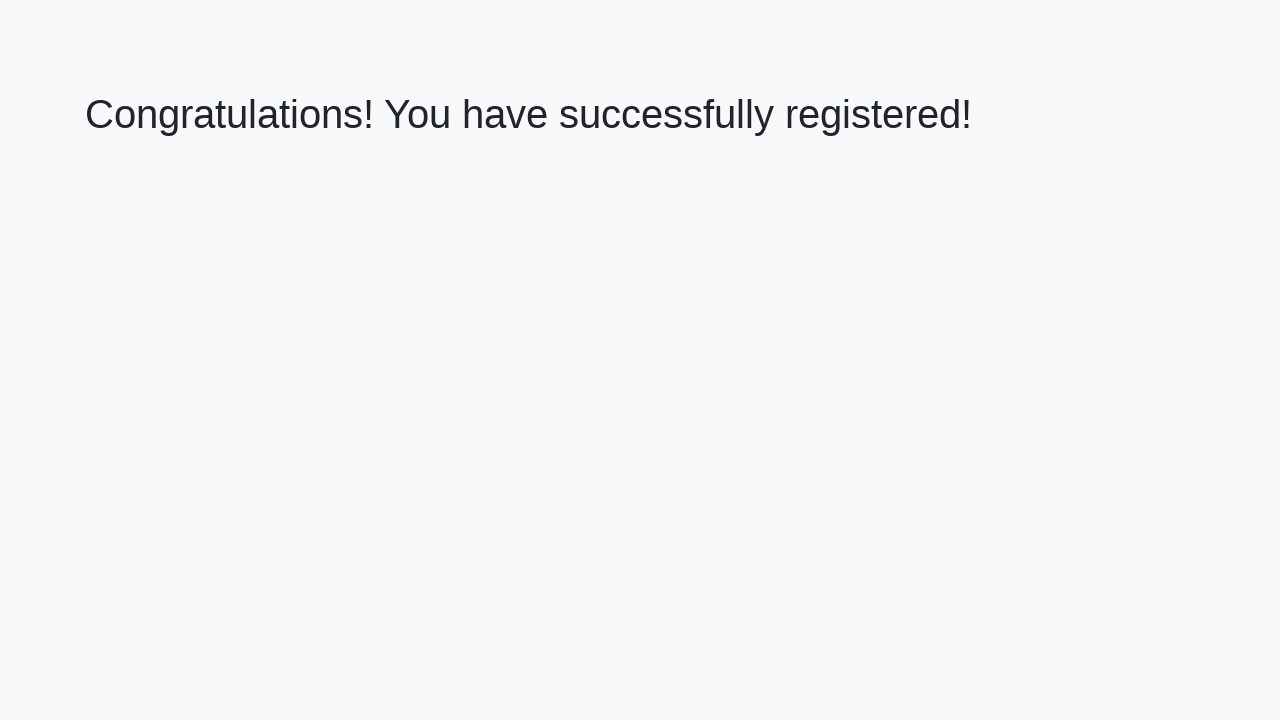

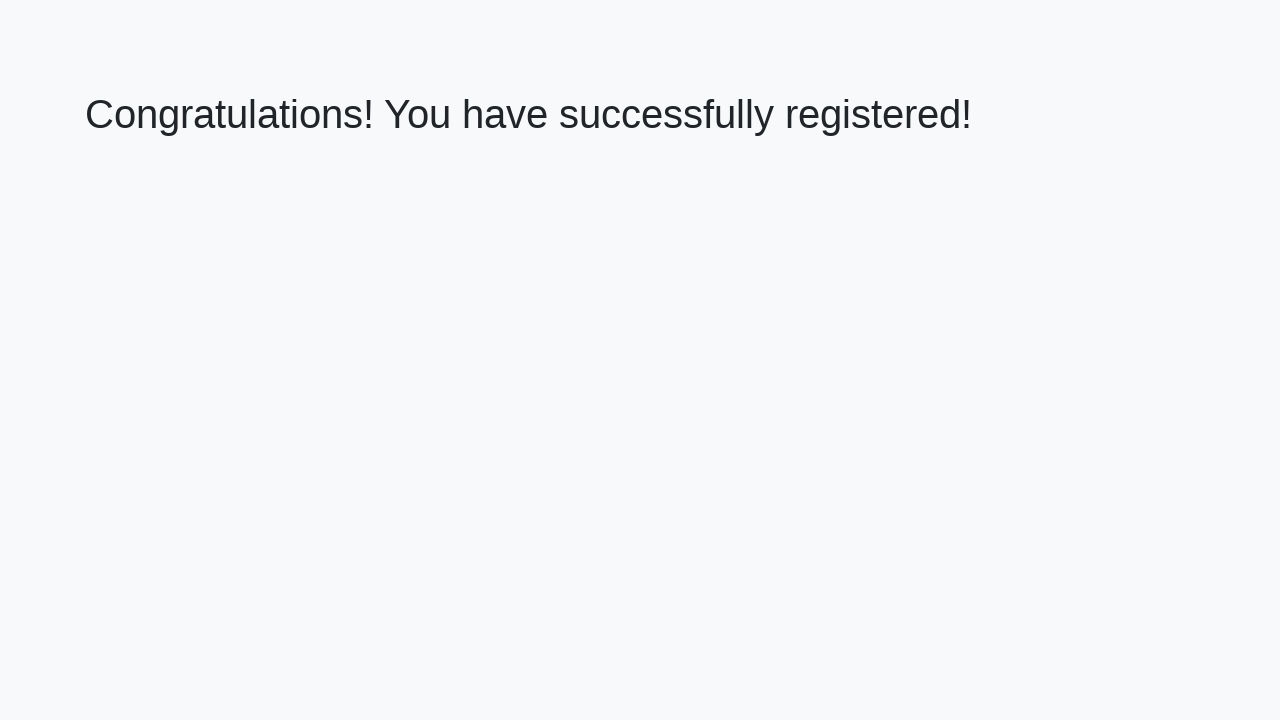